Tests the Python.org search functionality by entering "pycon" as a search query and submitting the form

Starting URL: http://www.python.org

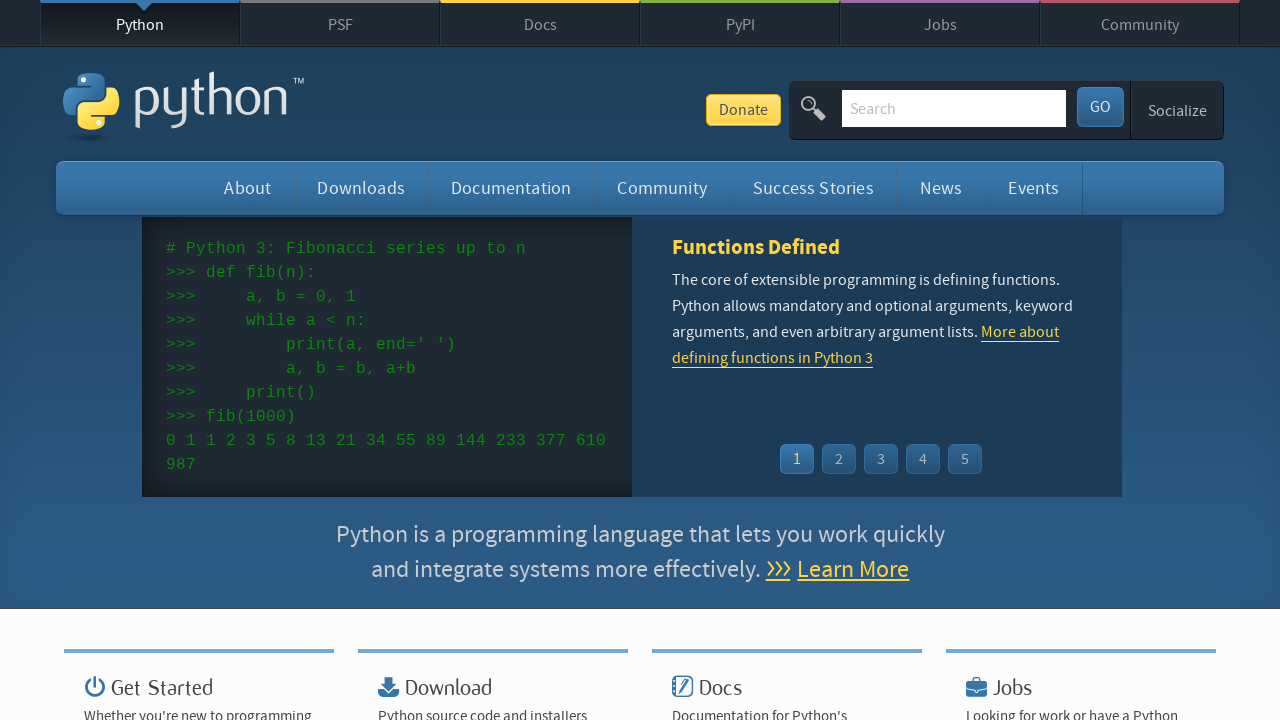

Filled search box with 'pycon' on input[name='q']
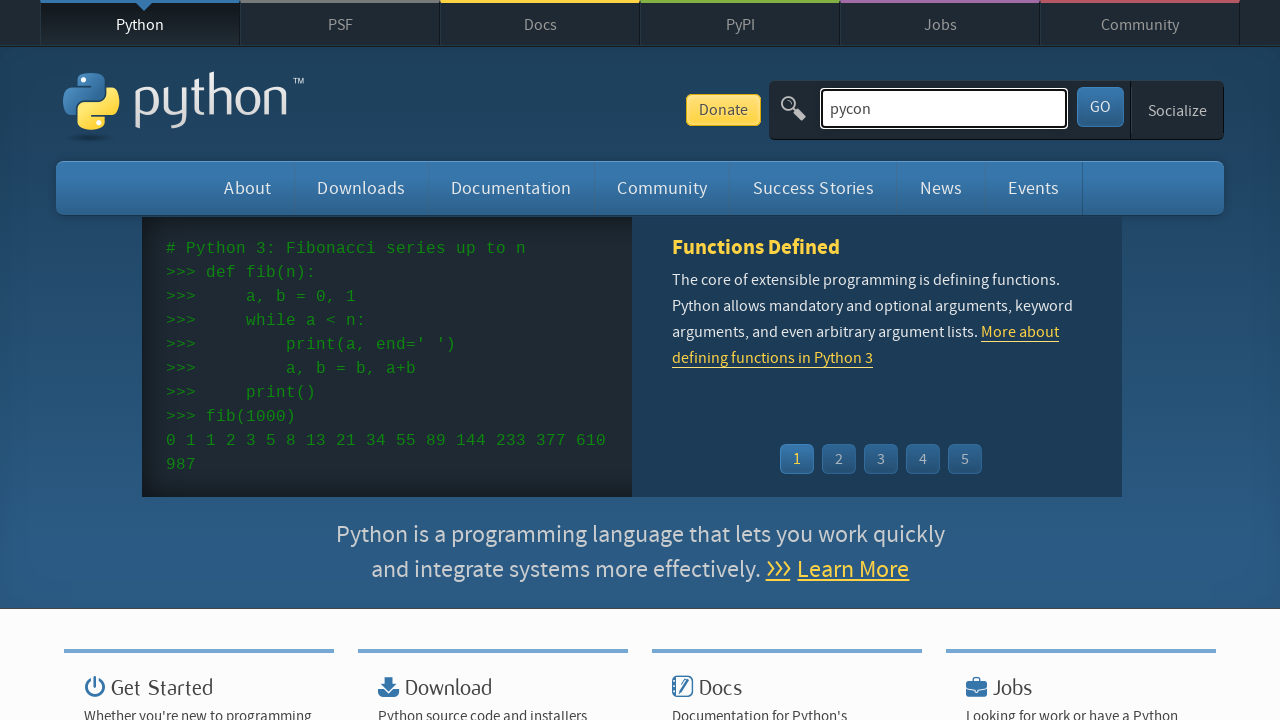

Pressed Enter to submit search form on input[name='q']
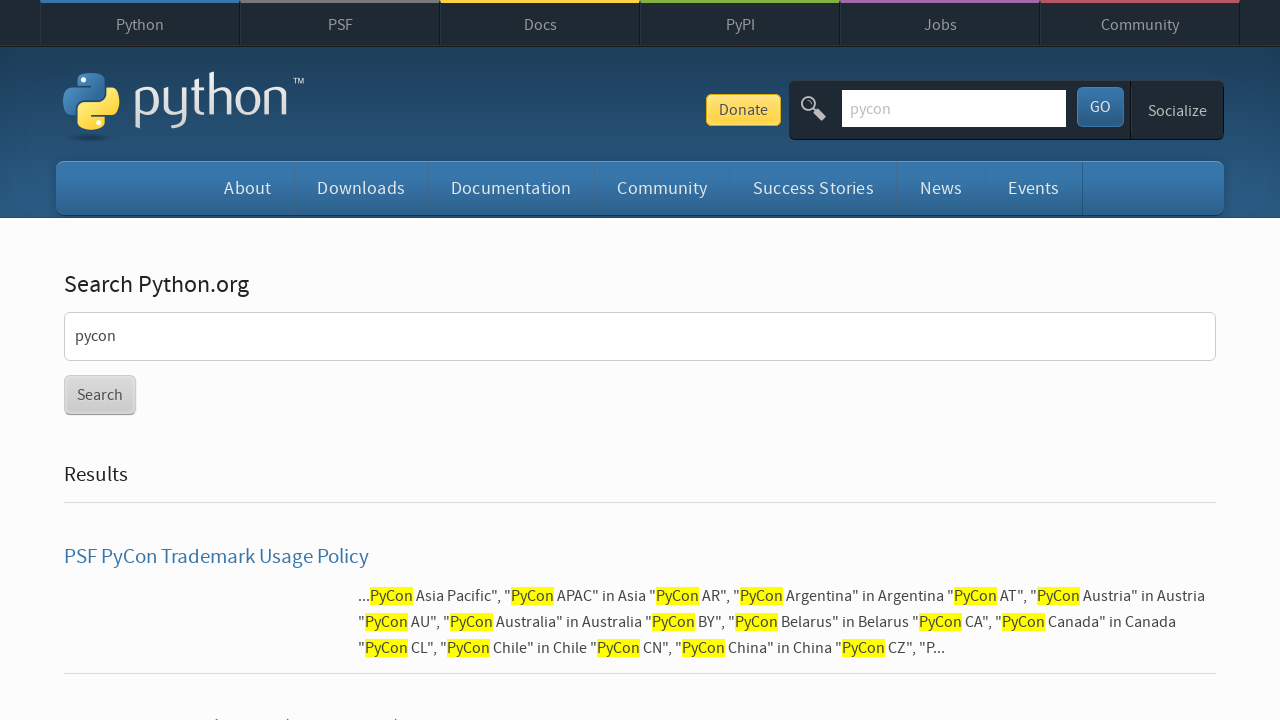

Search results loaded and network idle
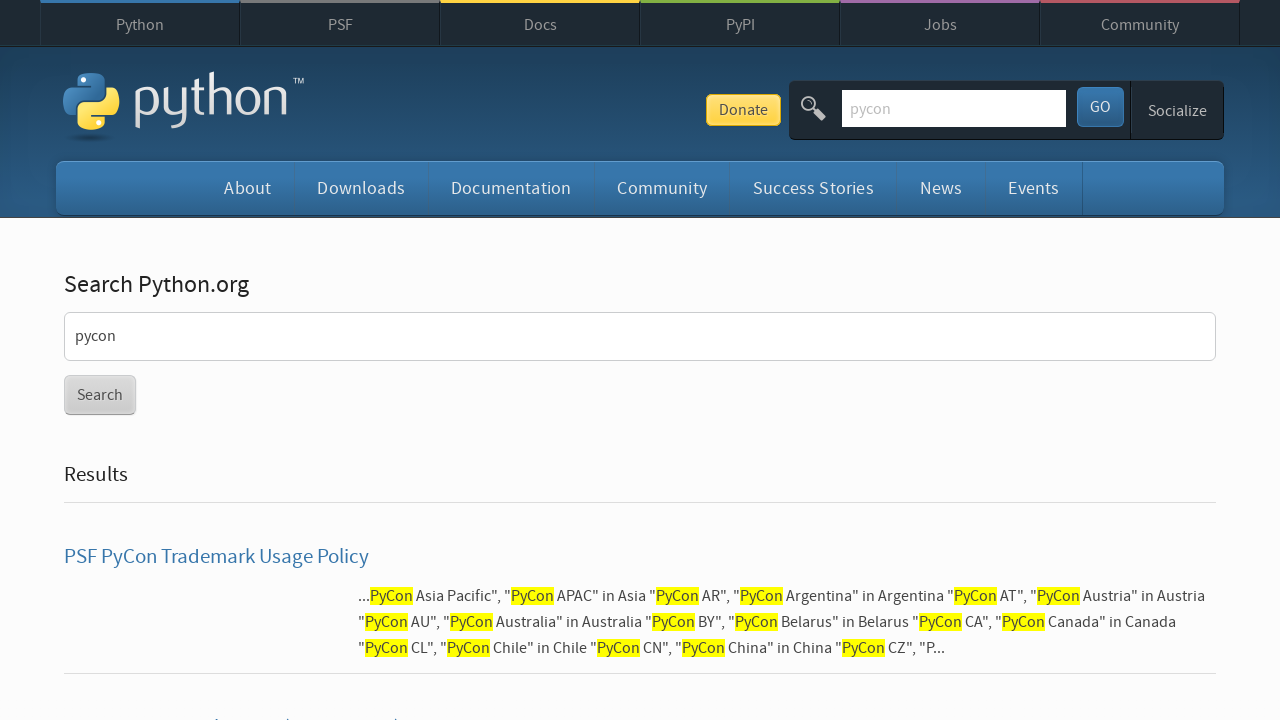

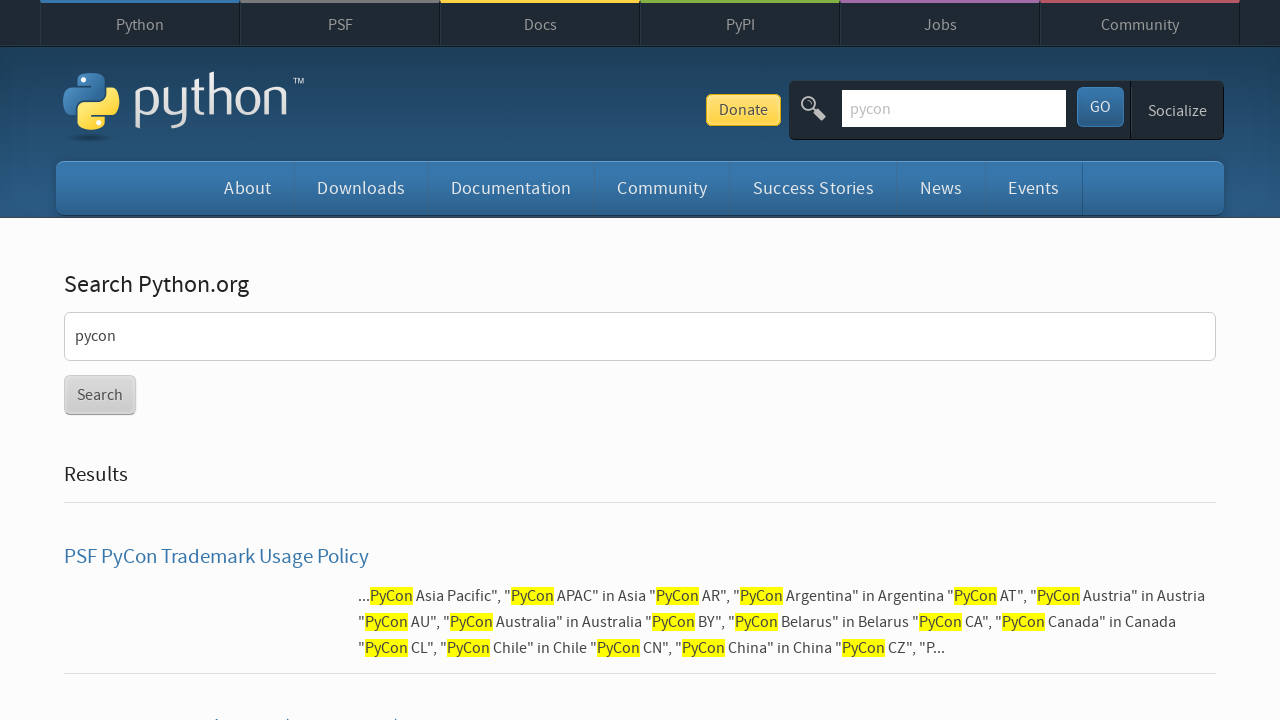